Tests registration form submission on registration1.html by filling first name, last name, and email fields, then verifying successful registration message appears.

Starting URL: http://suninjuly.github.io/registration1.html

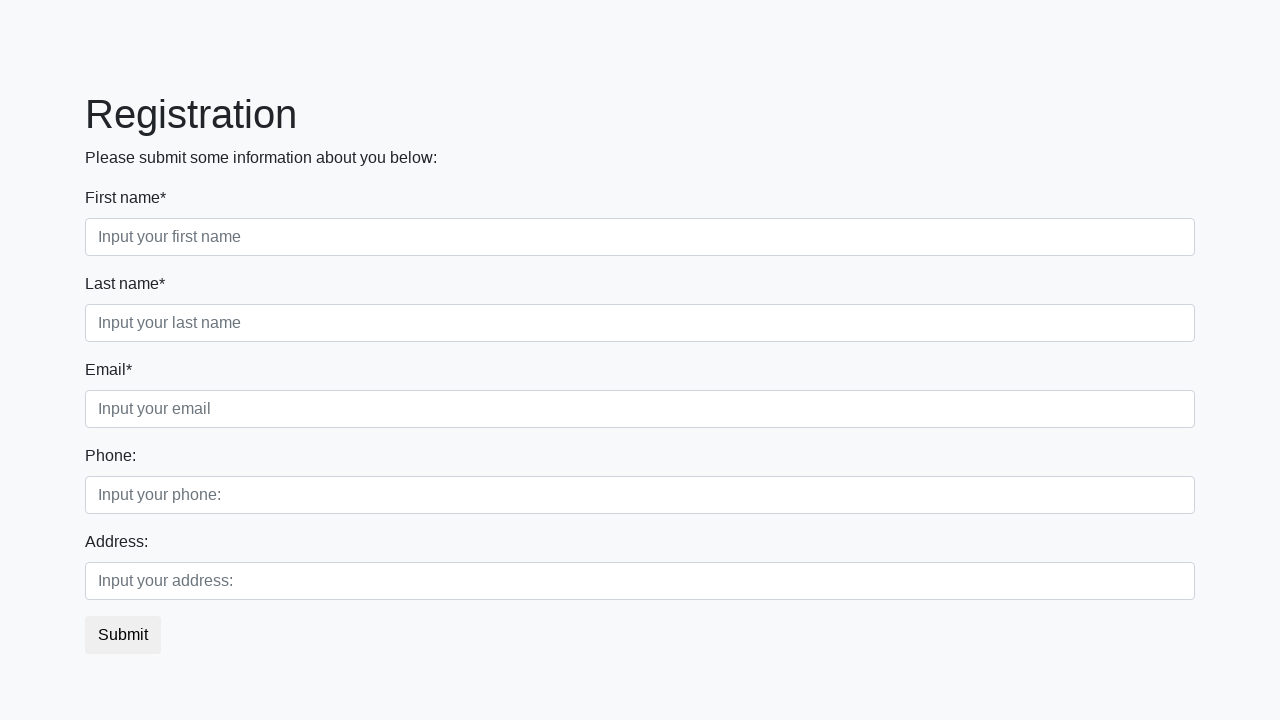

Filled first name field with 'First name' on input[placeholder='Input your first name']
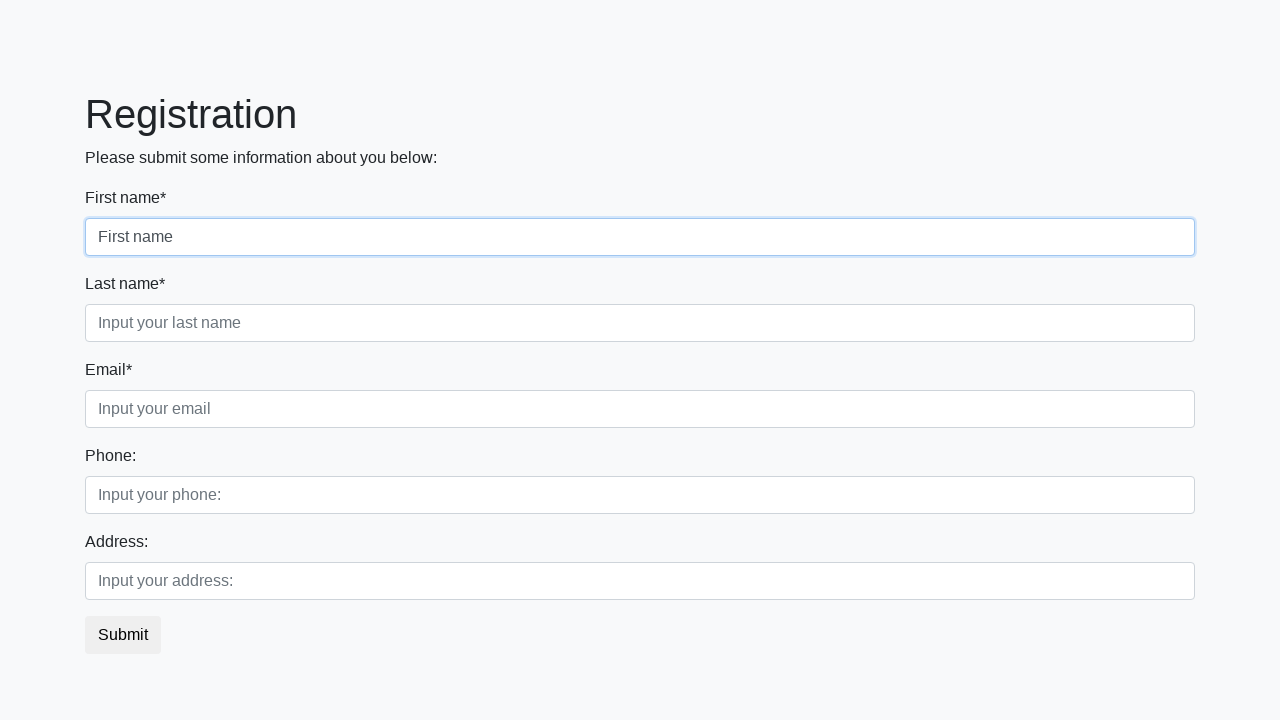

Filled last name field with 'Last name' on input[placeholder='Input your last name']
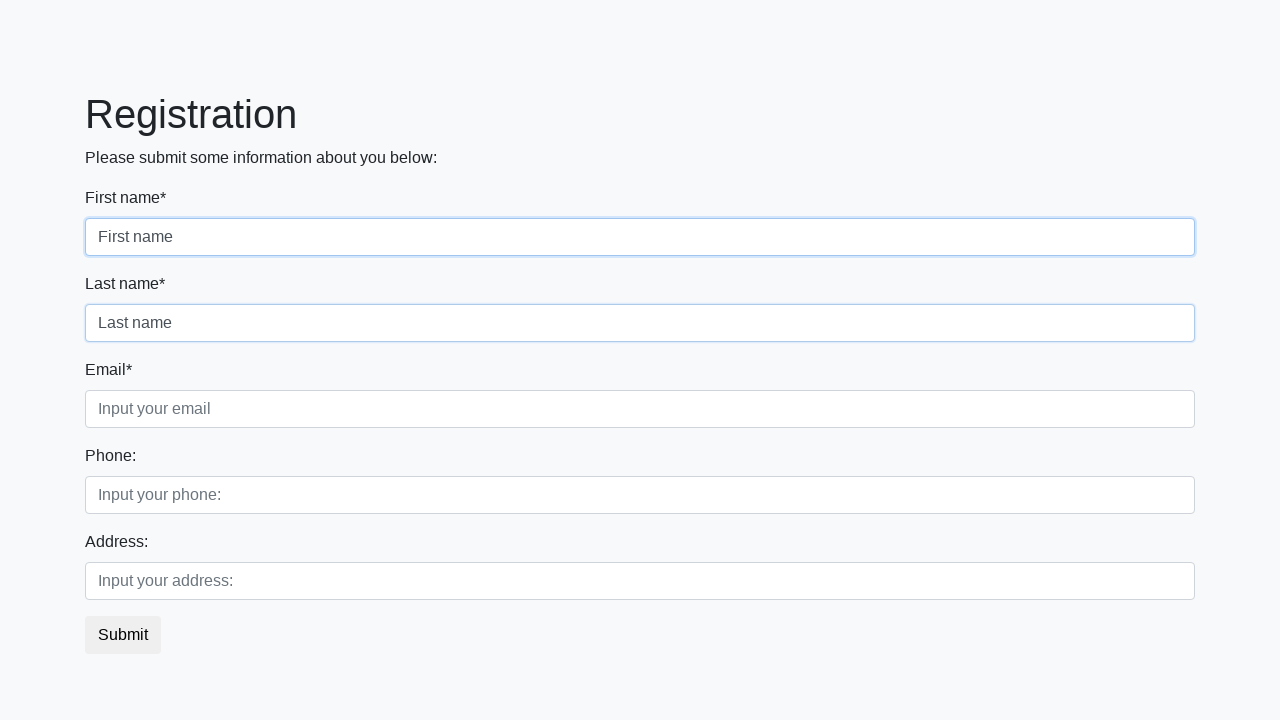

Filled email field with 'email@mail.ru' on input[placeholder='Input your email']
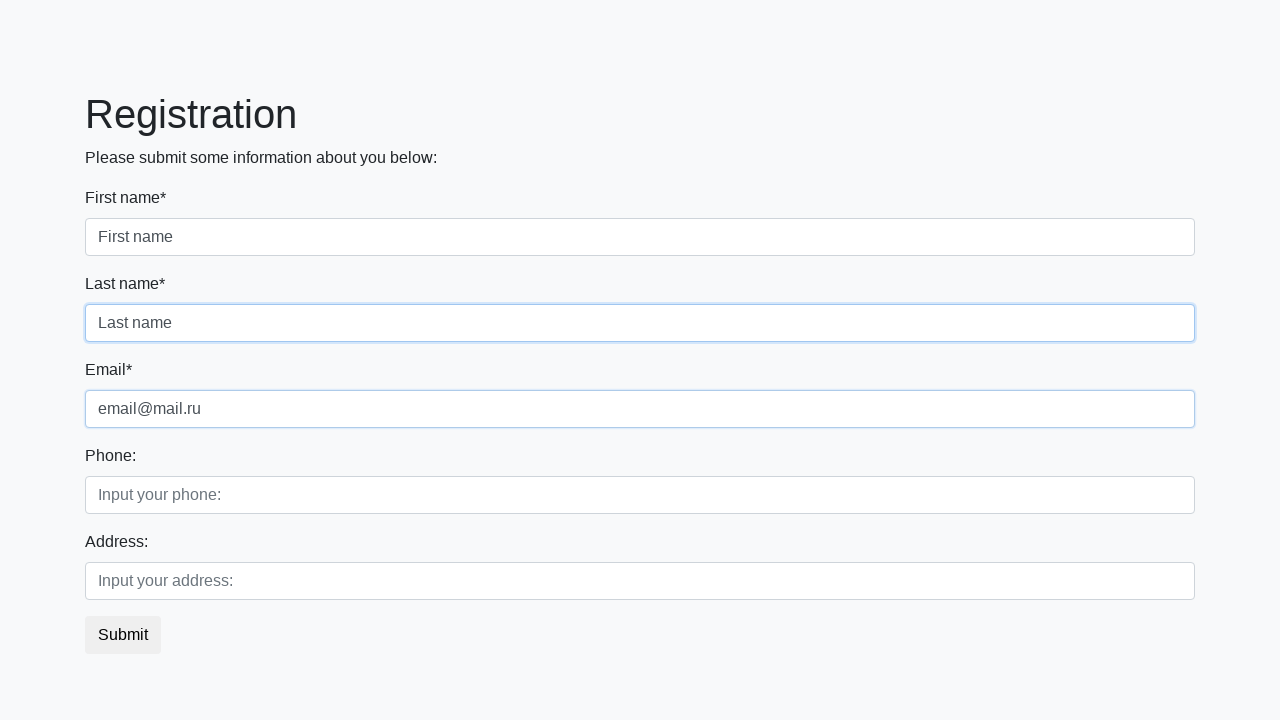

Clicked submit button to register at (123, 635) on button.btn
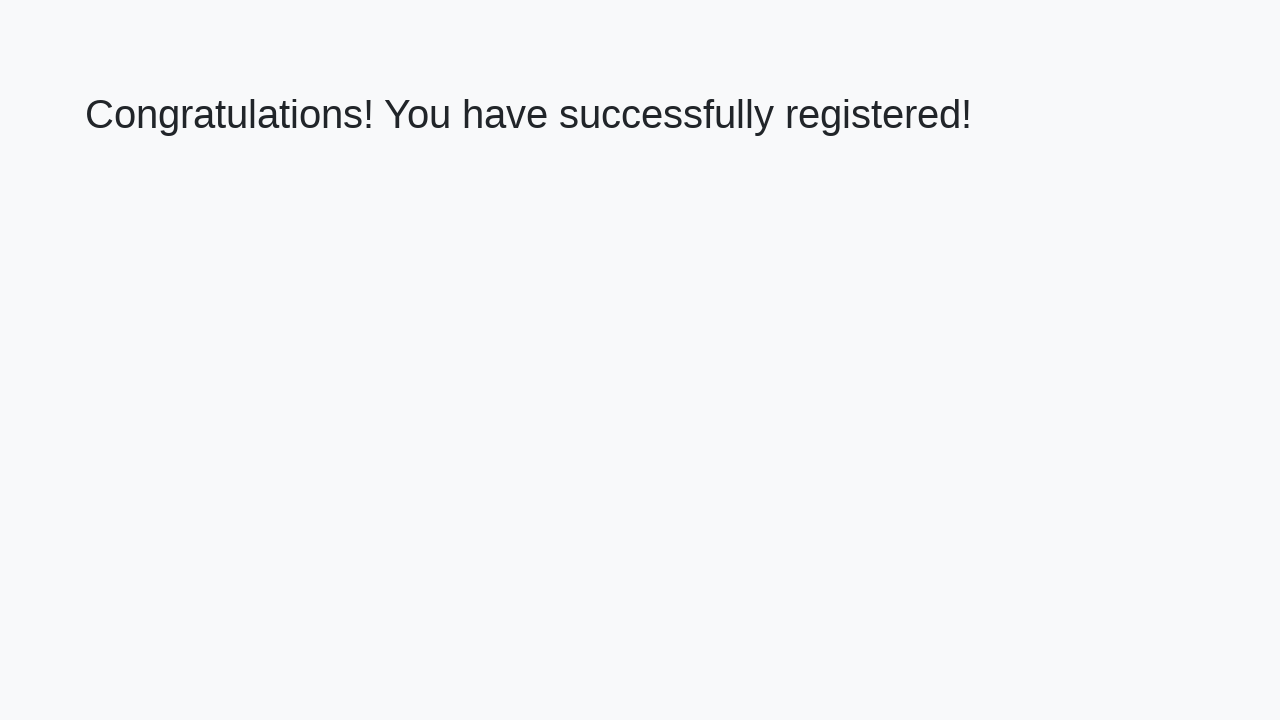

Success message heading loaded
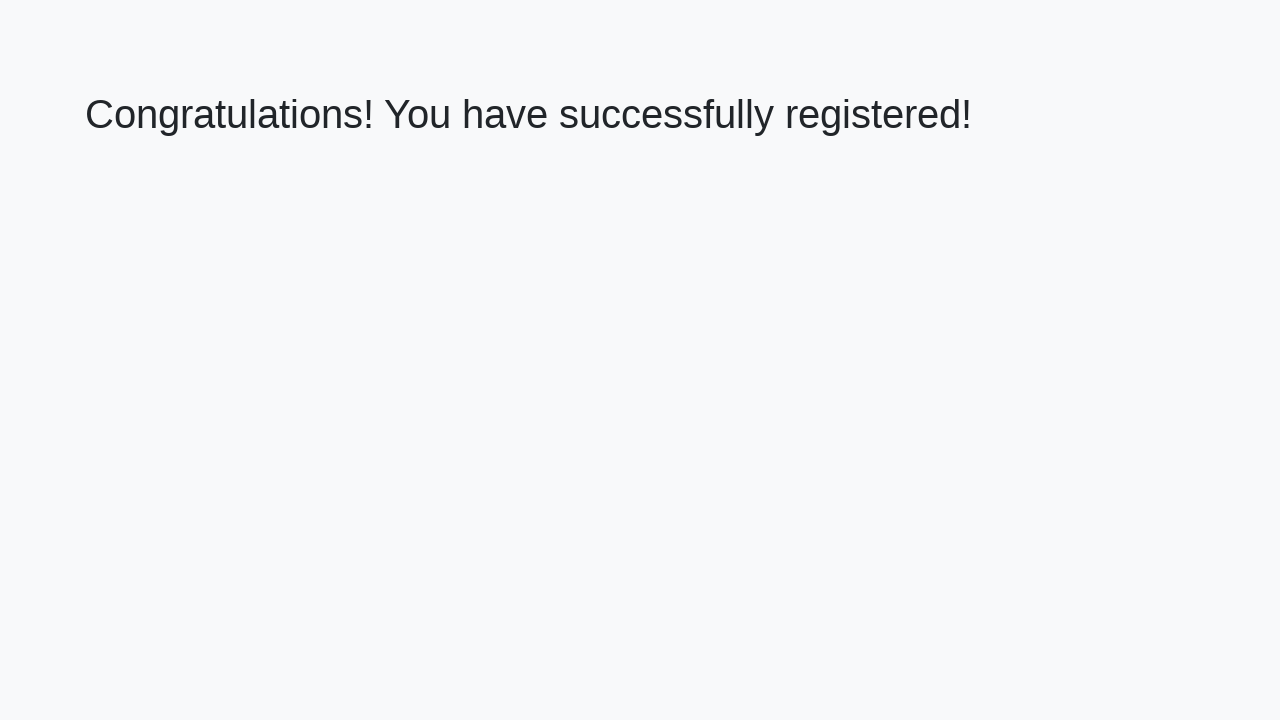

Retrieved success message text: 'Congratulations! You have successfully registered!'
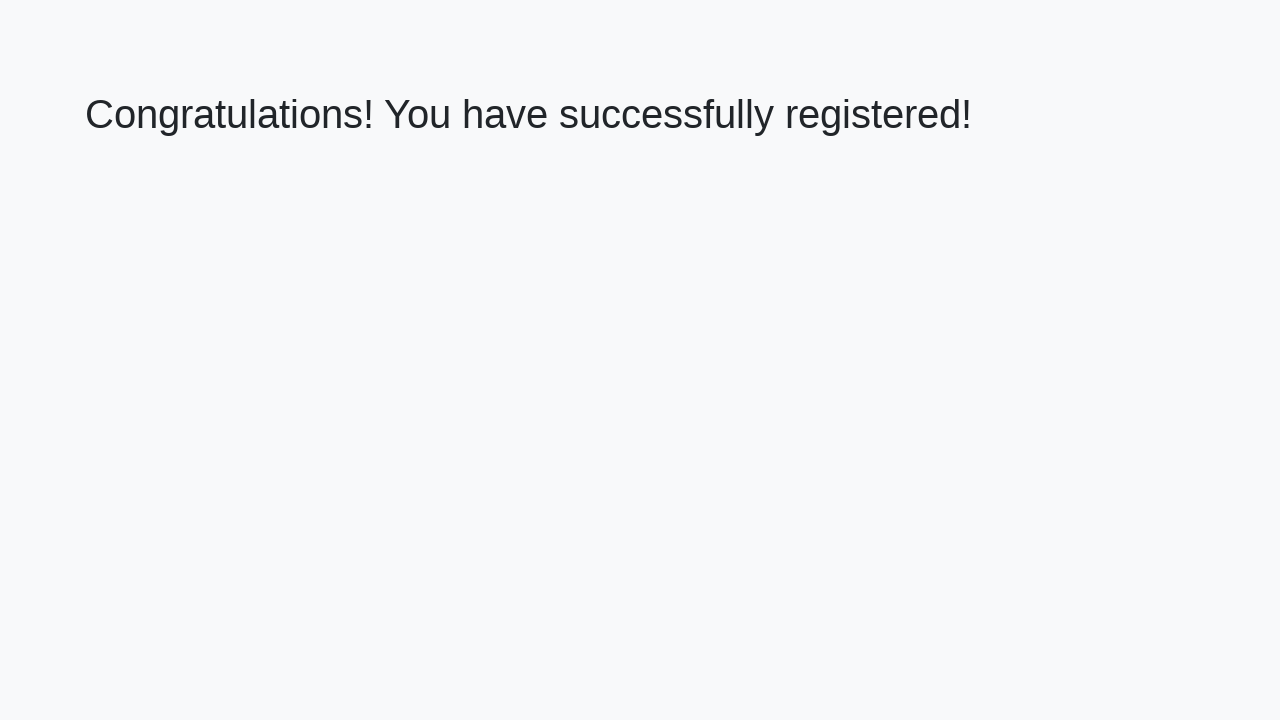

Verified successful registration message matches expected text
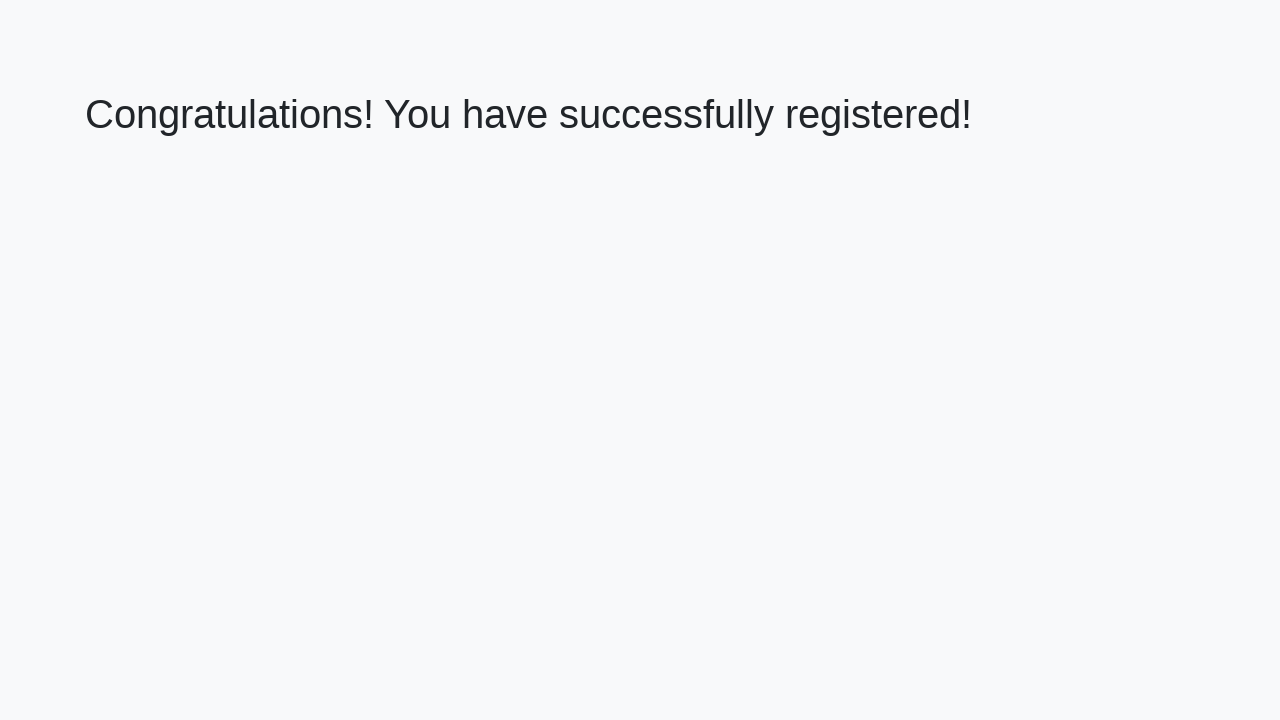

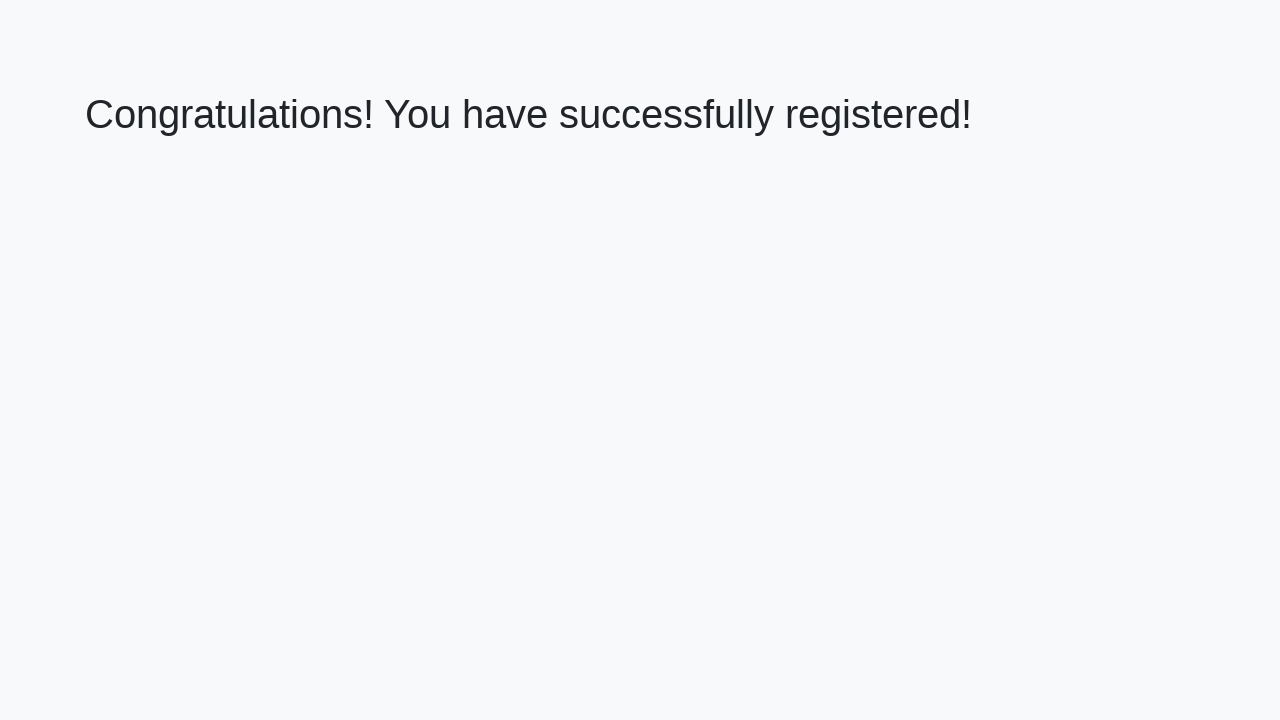